Tests that clicking the About button in the navigation keeps the user on the landing page

Starting URL: https://techstartucalgary.com/

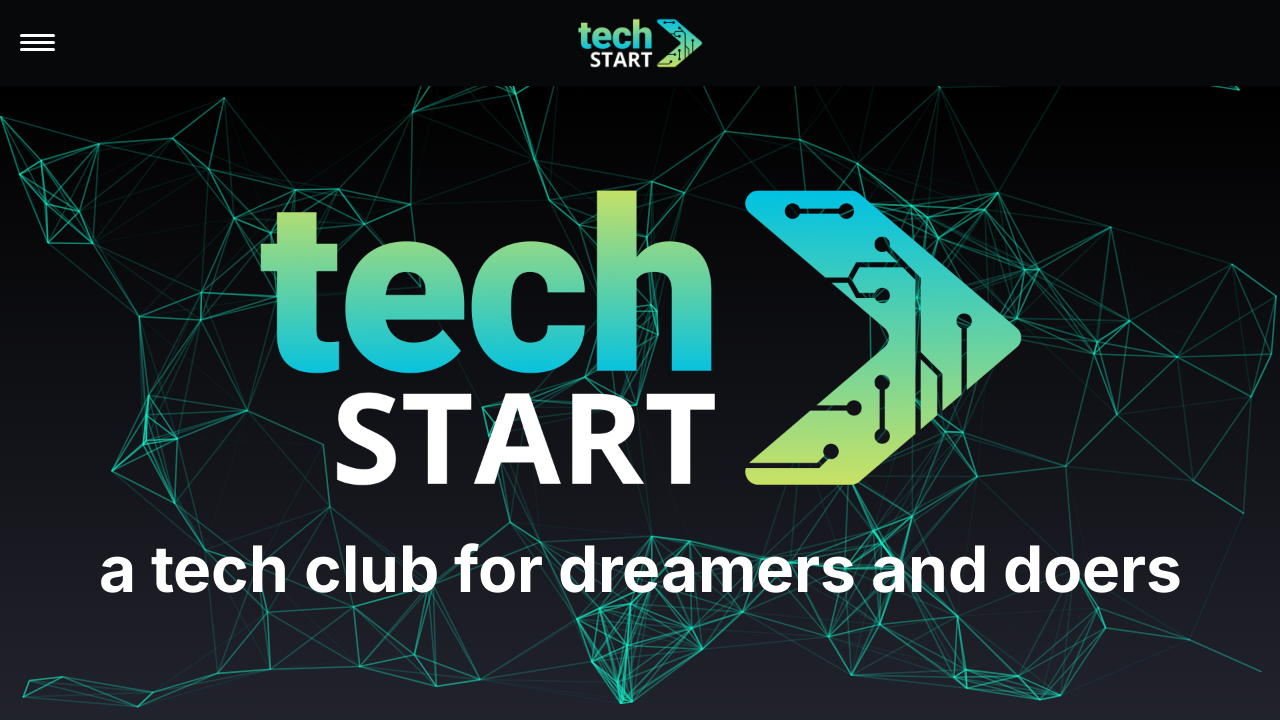

Clicked the hamburger menu label at (38, 43) on label
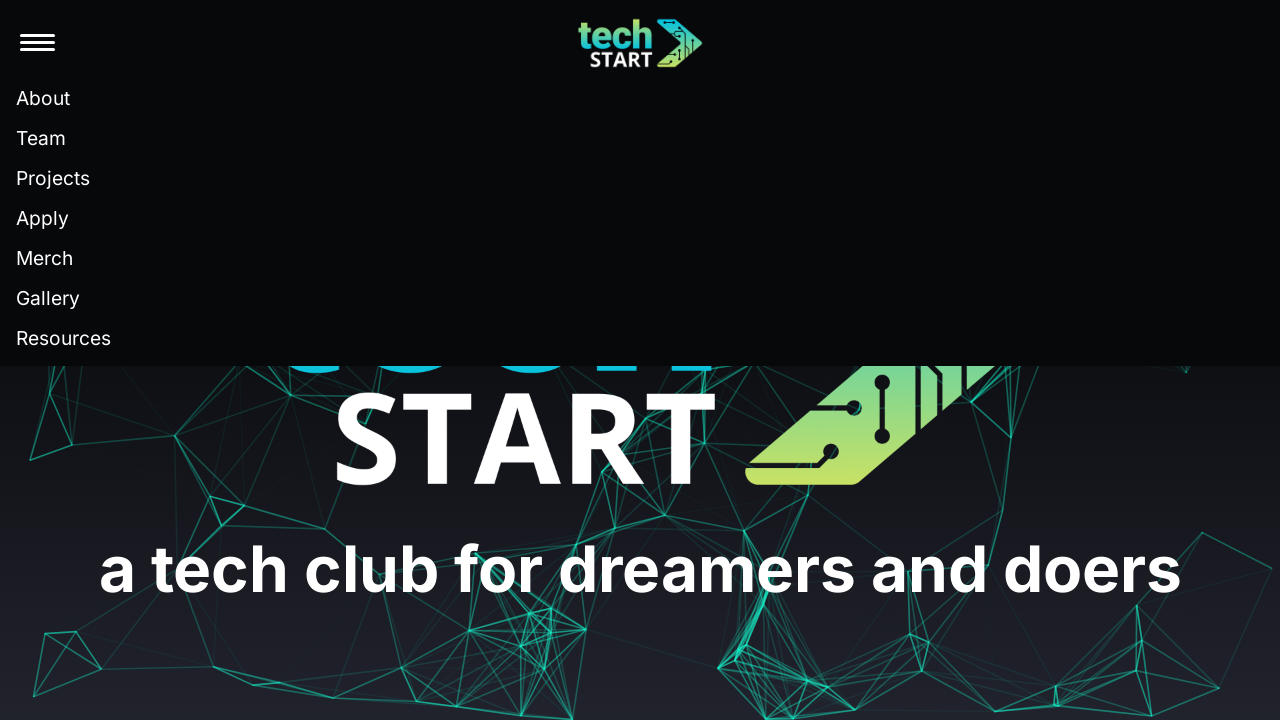

Clicked the About link in the navigation menu at (43, 98) on internal:text="About"i
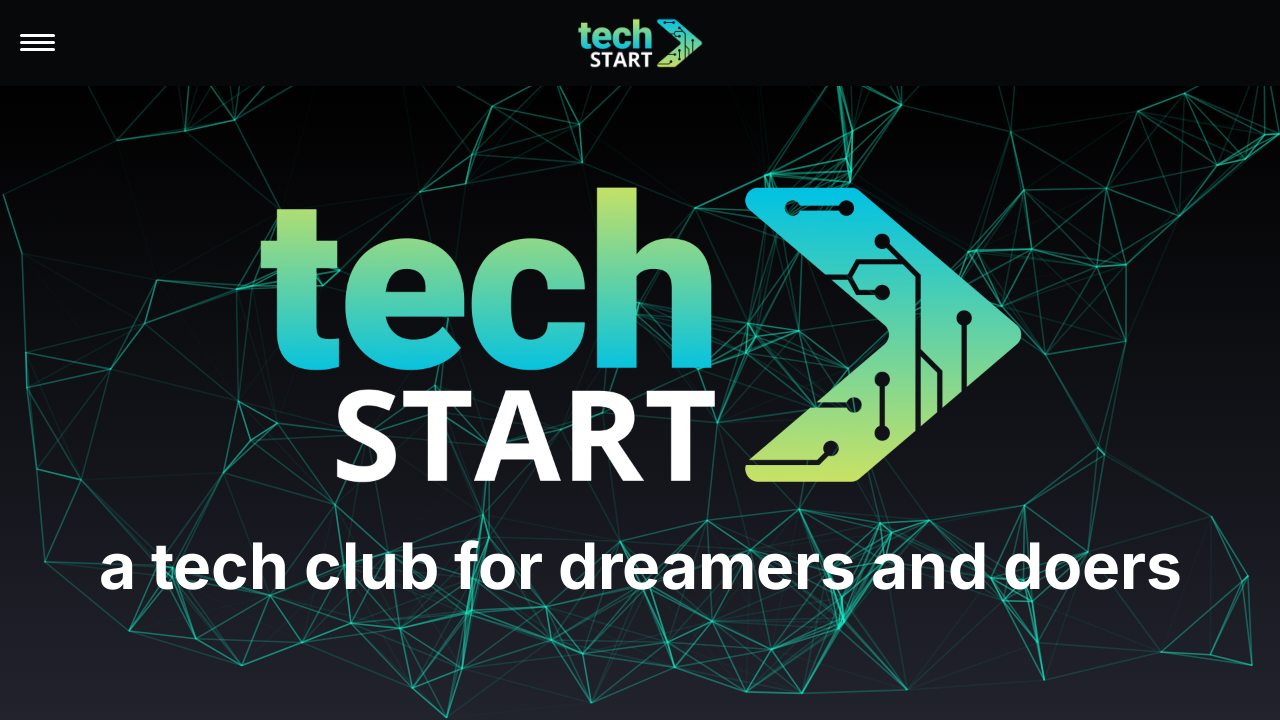

Verified that the user is still on the landing page
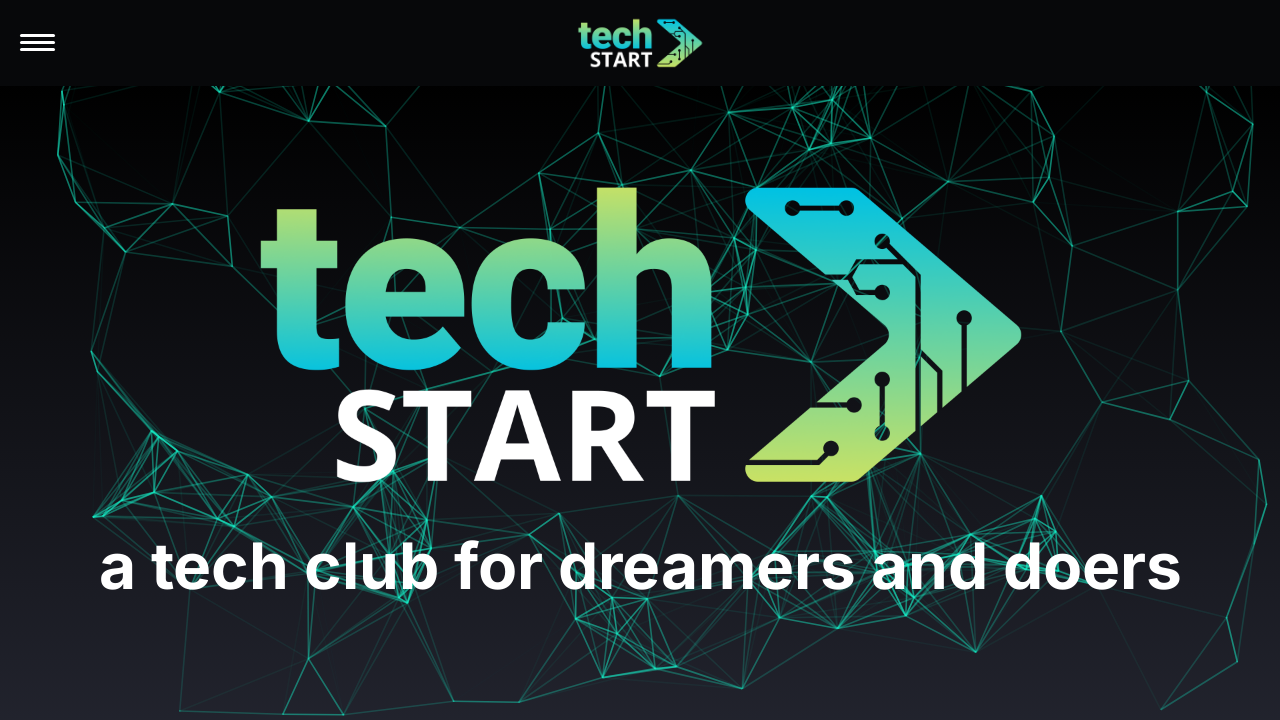

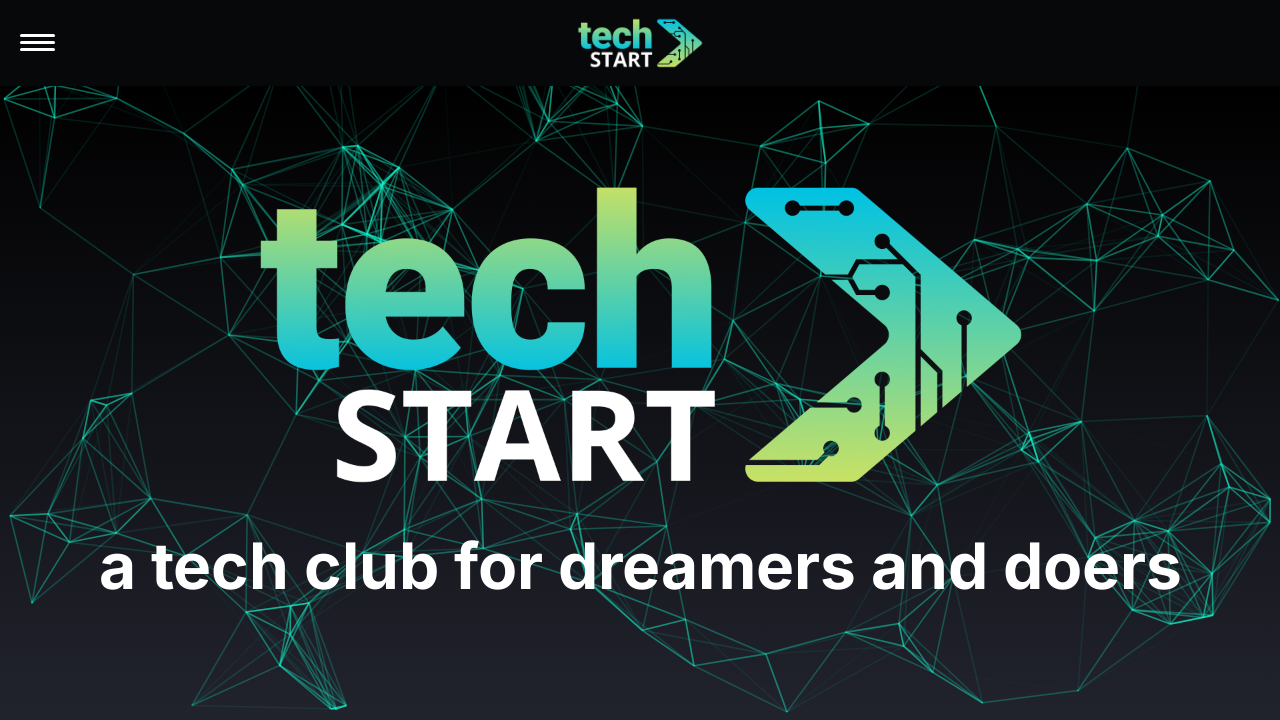